Tests a registration form by filling in first name, last name, and email fields, then submitting and verifying the success message

Starting URL: http://suninjuly.github.io/registration1.html

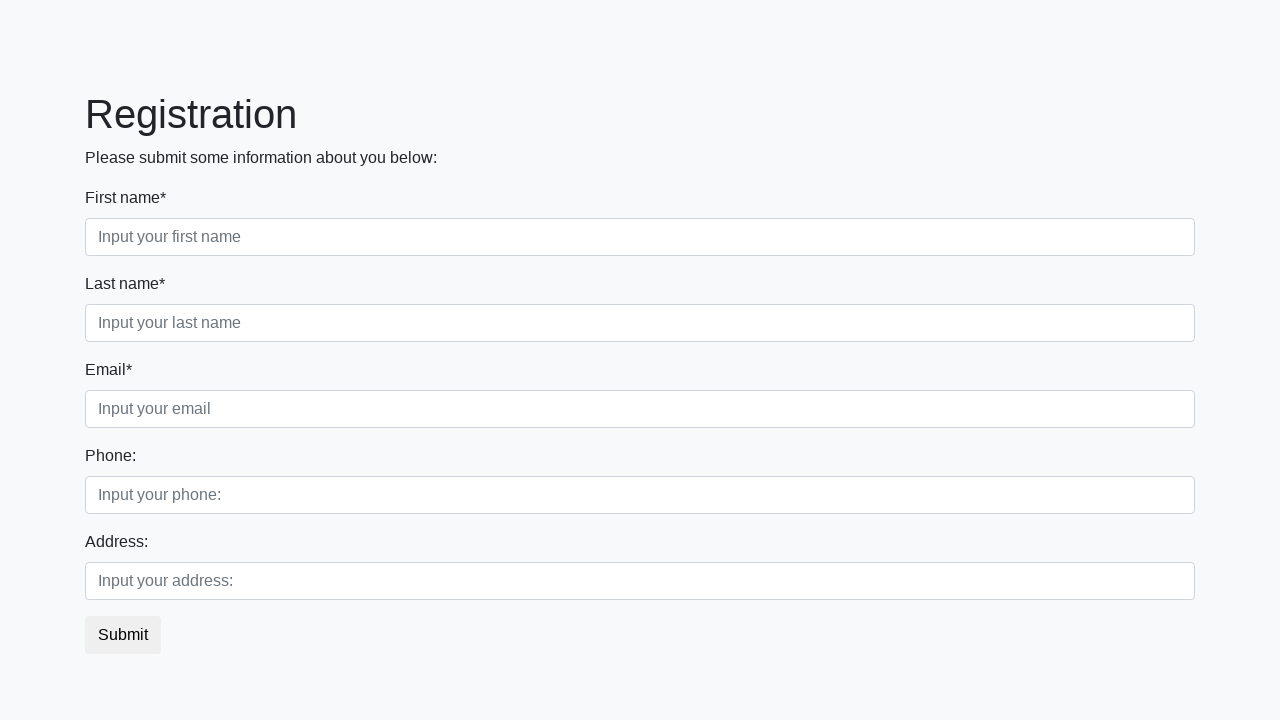

Filled first name field with 'Ivan' on .first_block .form-control.first
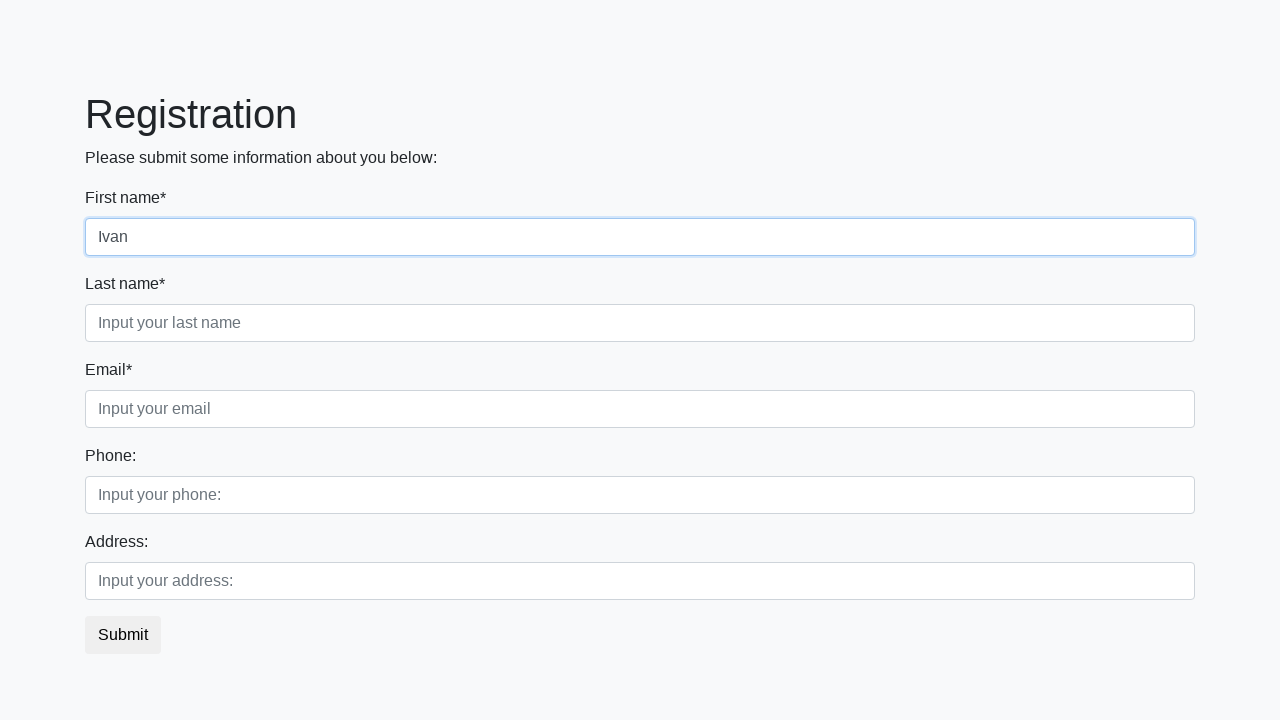

Filled last name field with 'Petrov' on .first_block .form-control.second
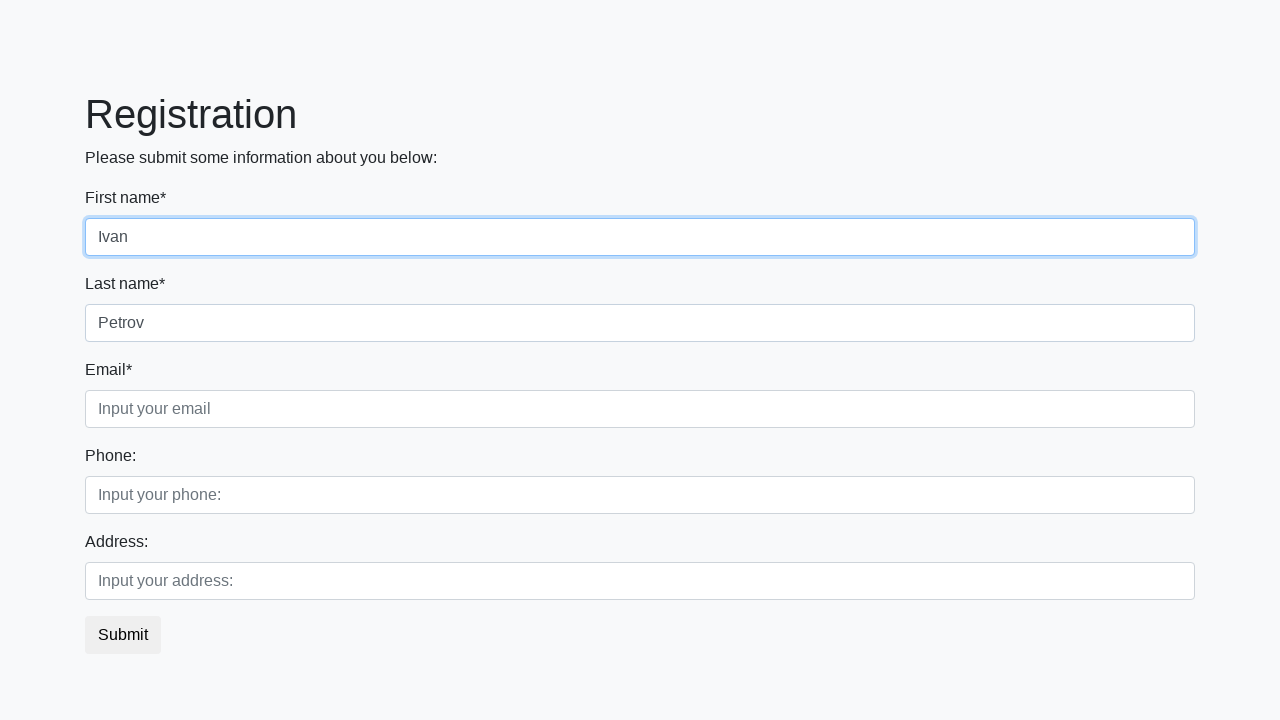

Filled email field with 'test@example.com' on .first_block .form-control.third
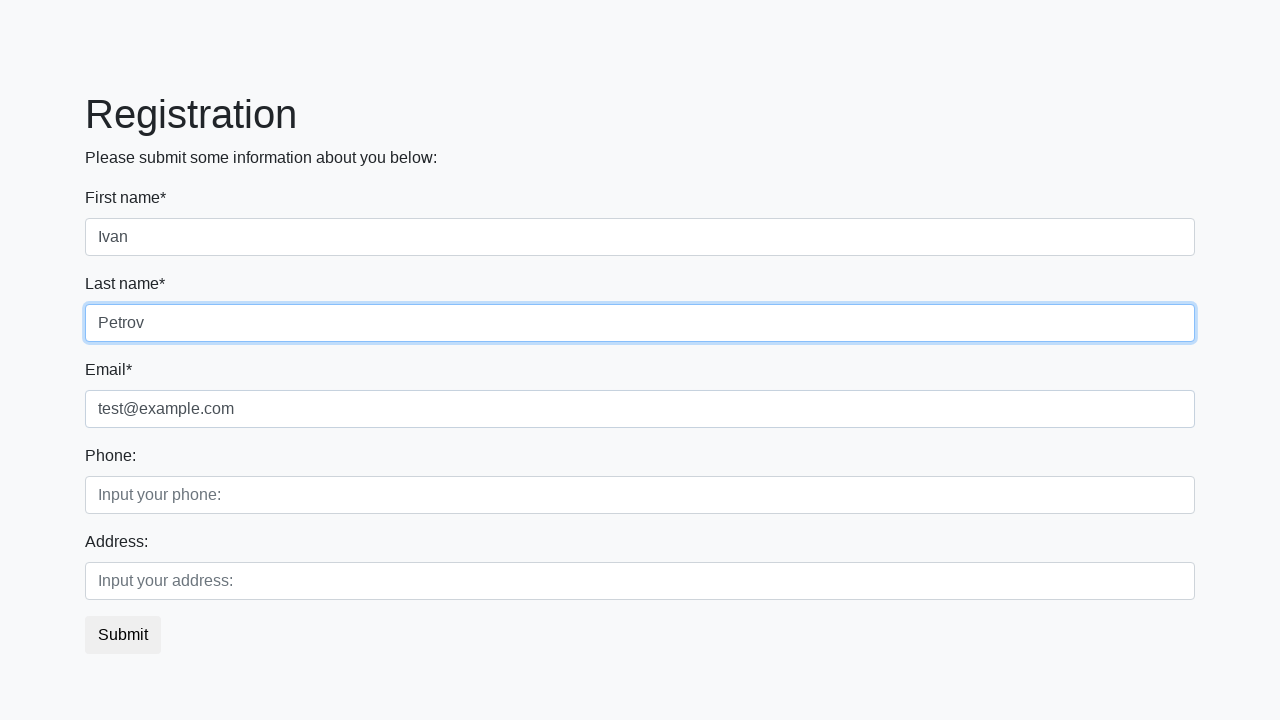

Clicked submit button to register at (123, 635) on button.btn
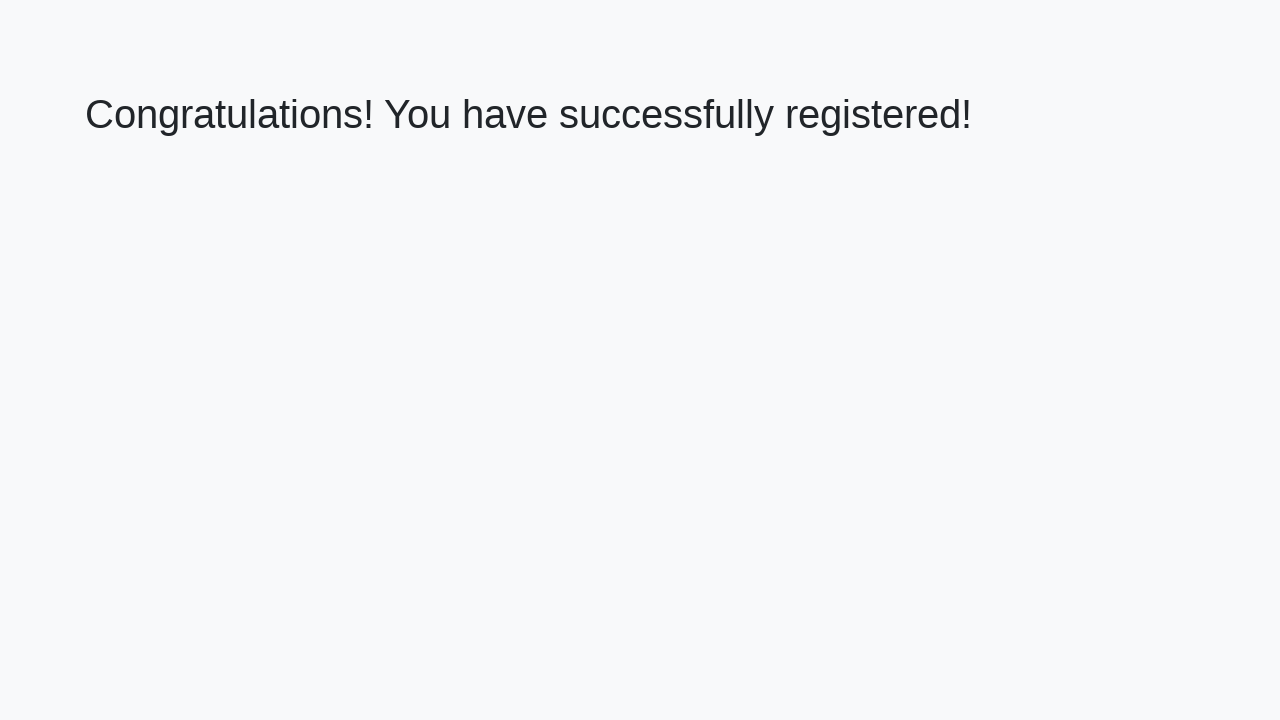

Success message heading loaded
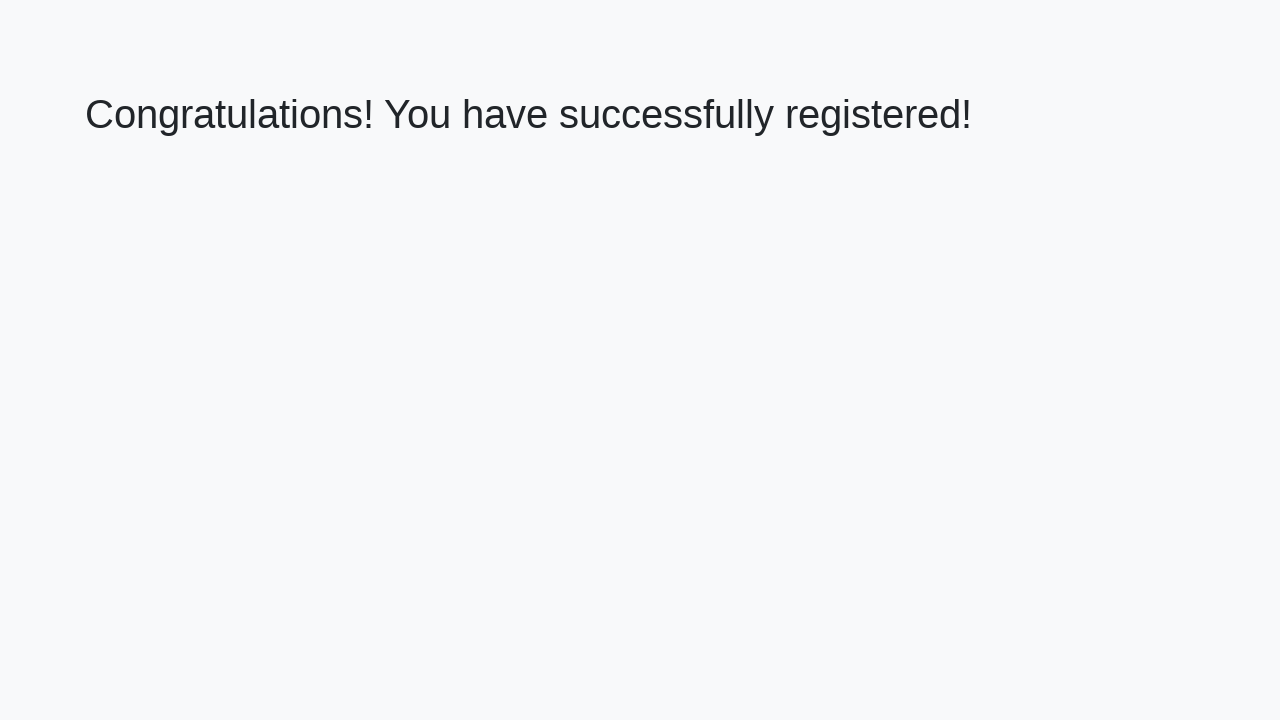

Retrieved success message text
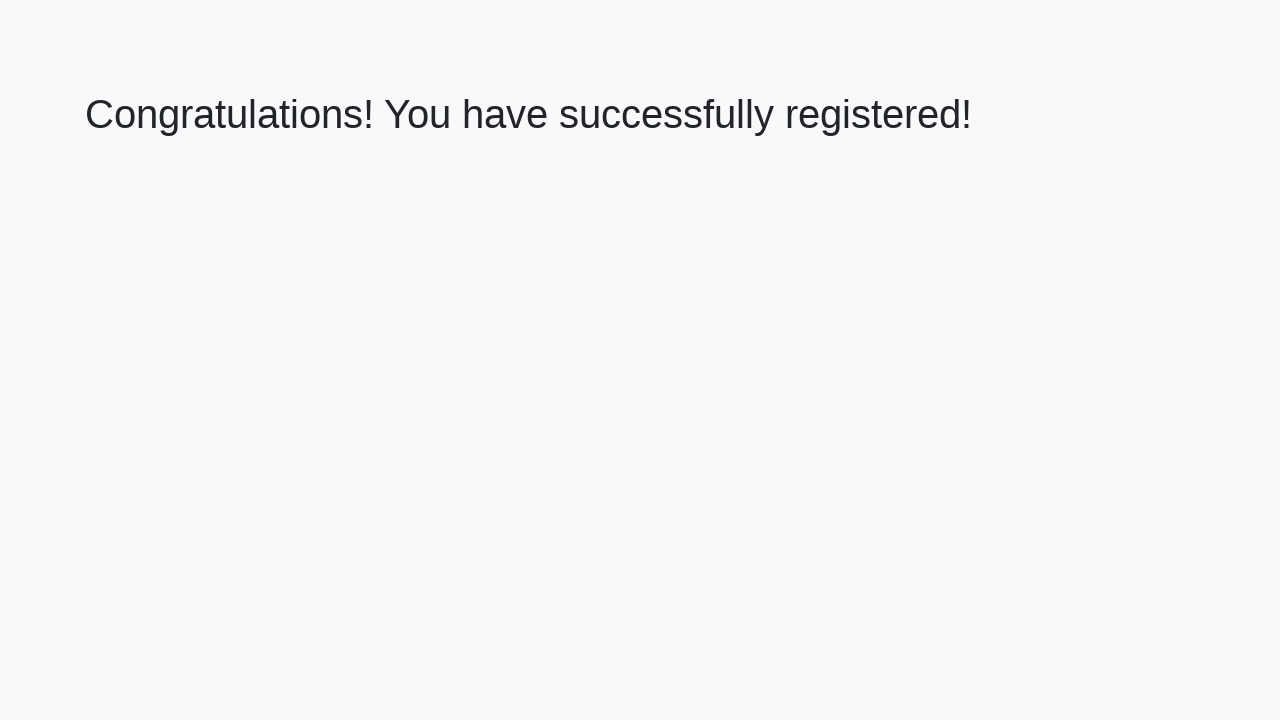

Verified success message: 'Congratulations! You have successfully registered!'
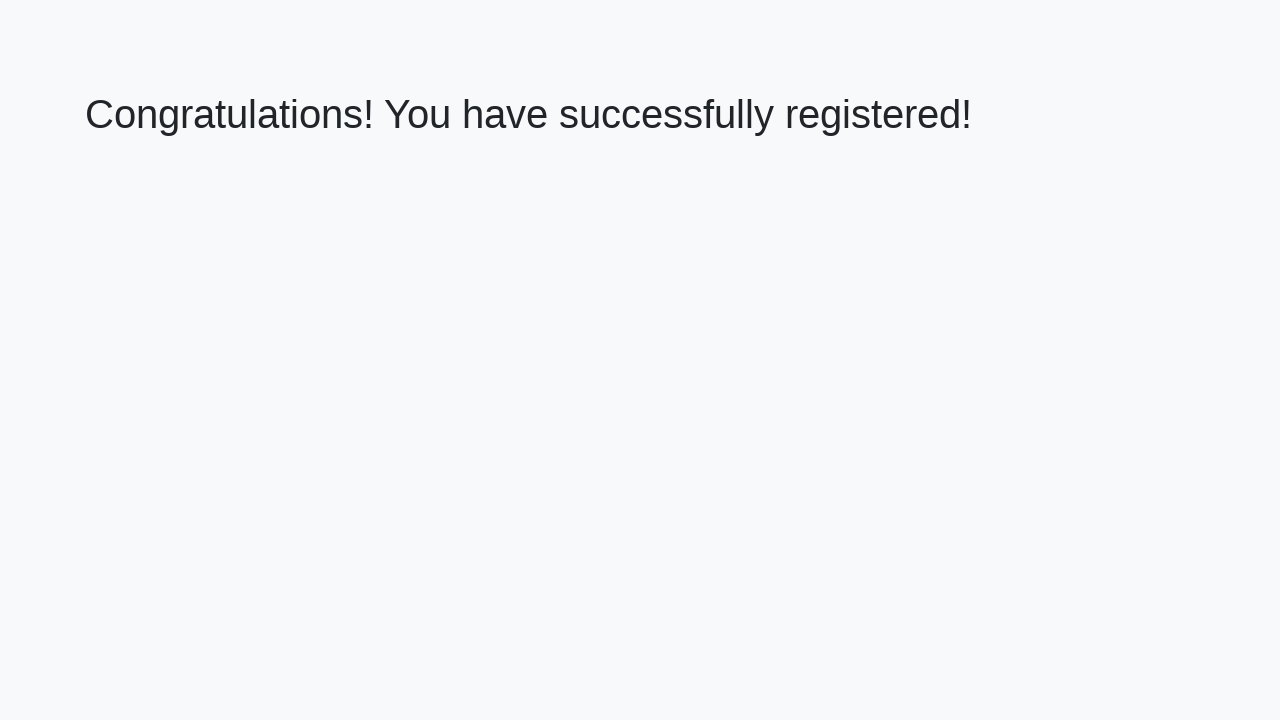

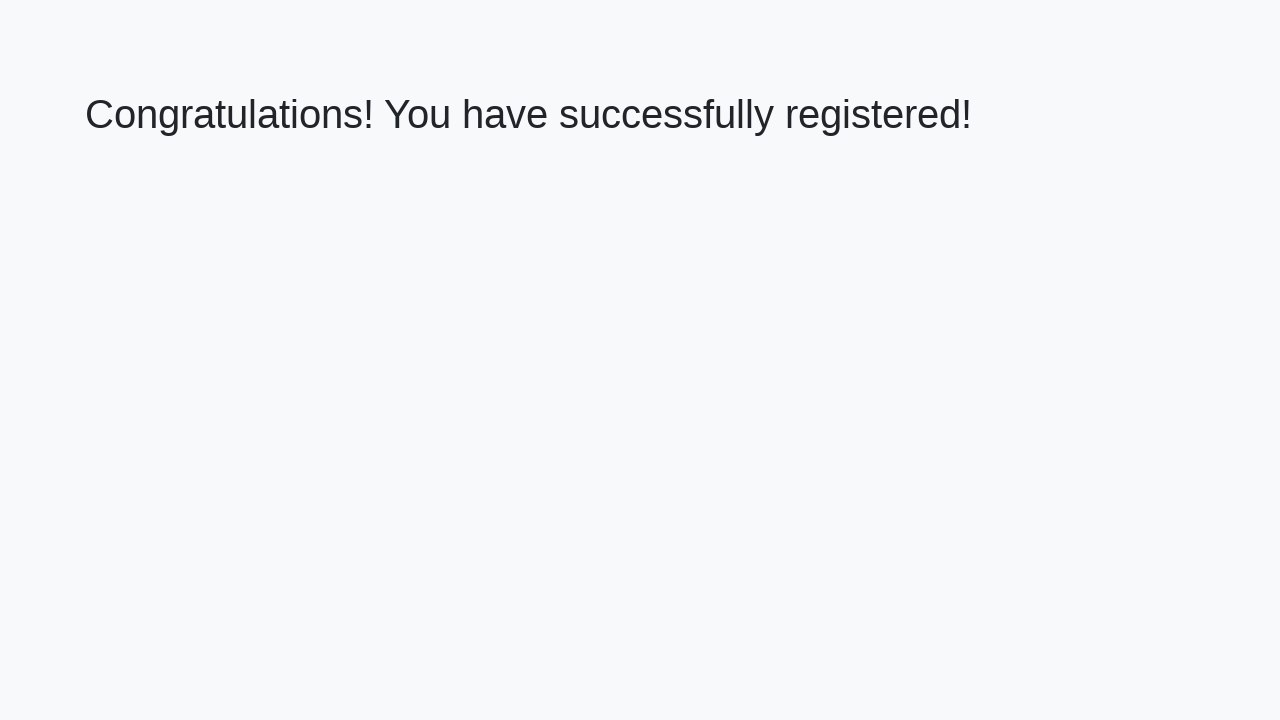